Tests text input field by typing text and verifying the input value

Starting URL: https://bonigarcia.dev/selenium-webdriver-java/web-form.html

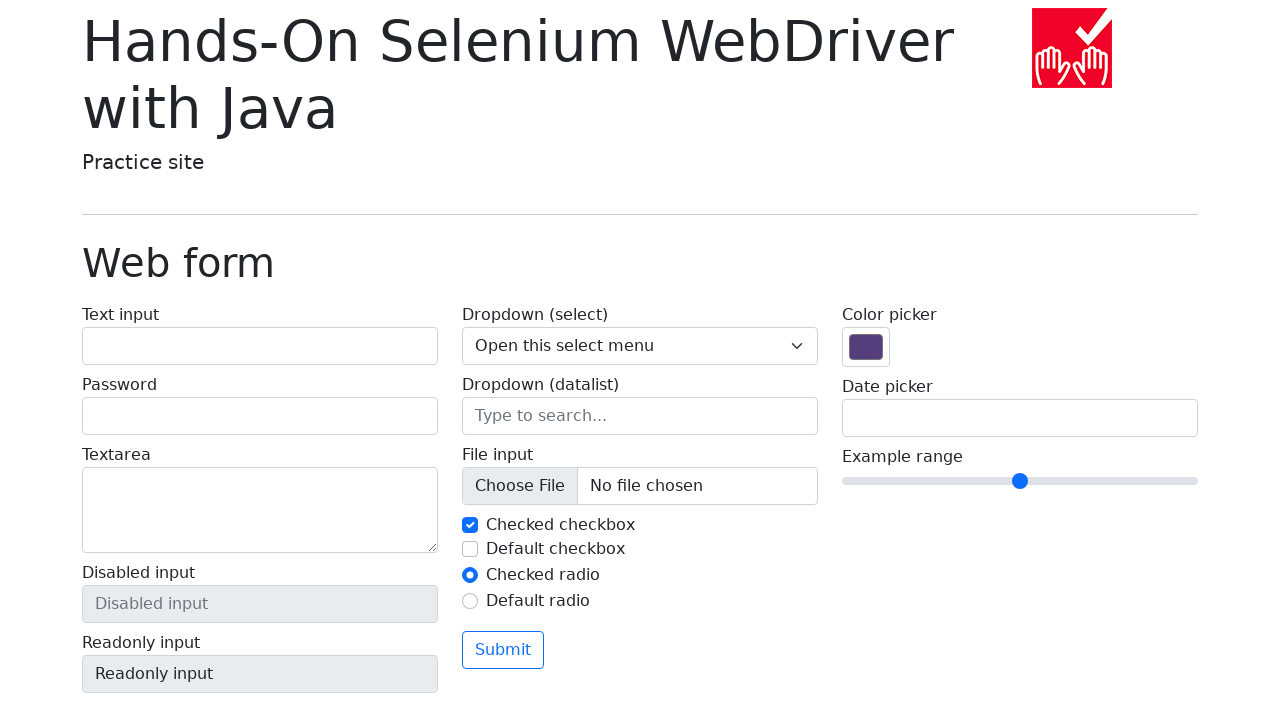

Located text input field with id 'my-text-id'
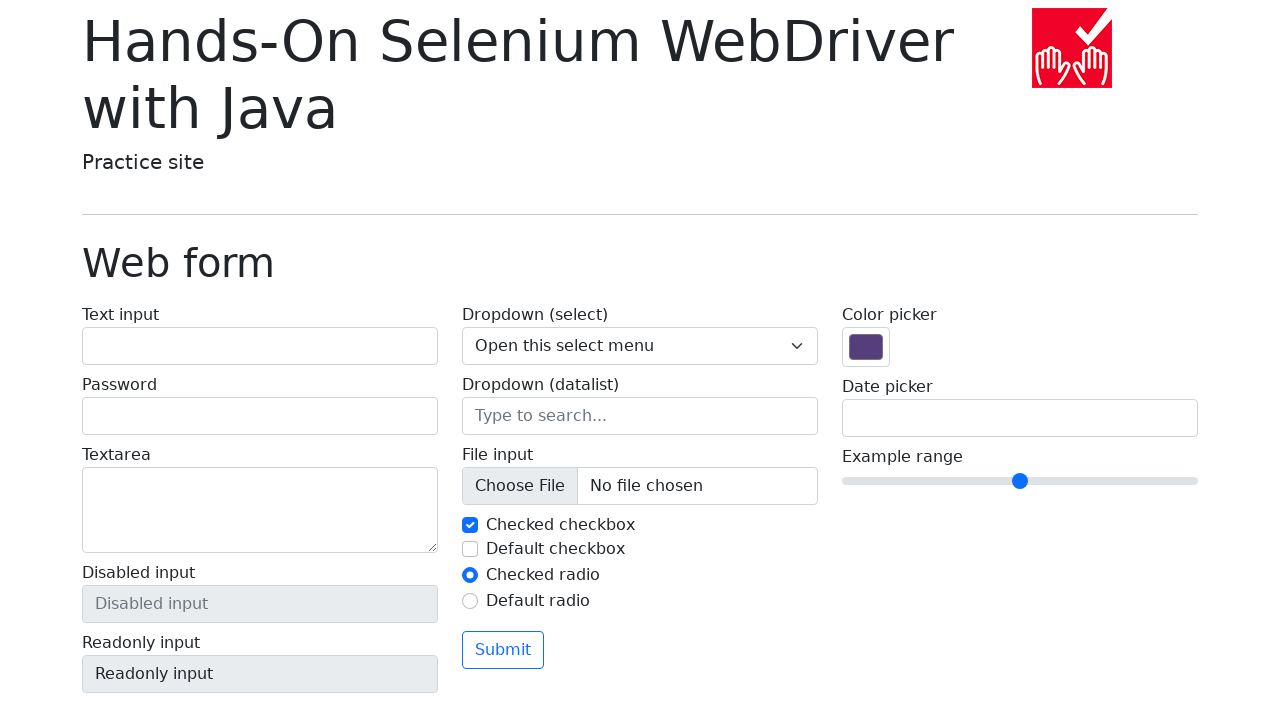

Filled text input field with 'test' on #my-text-id
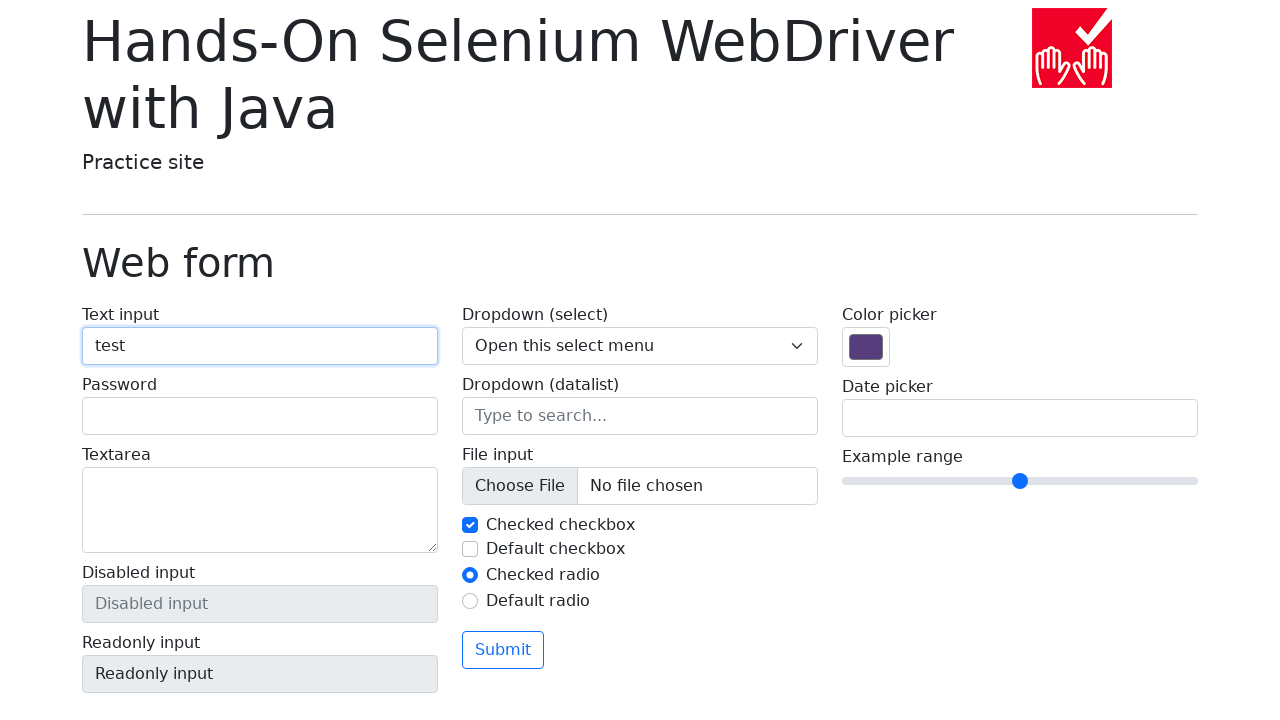

Verified text input value equals 'test'
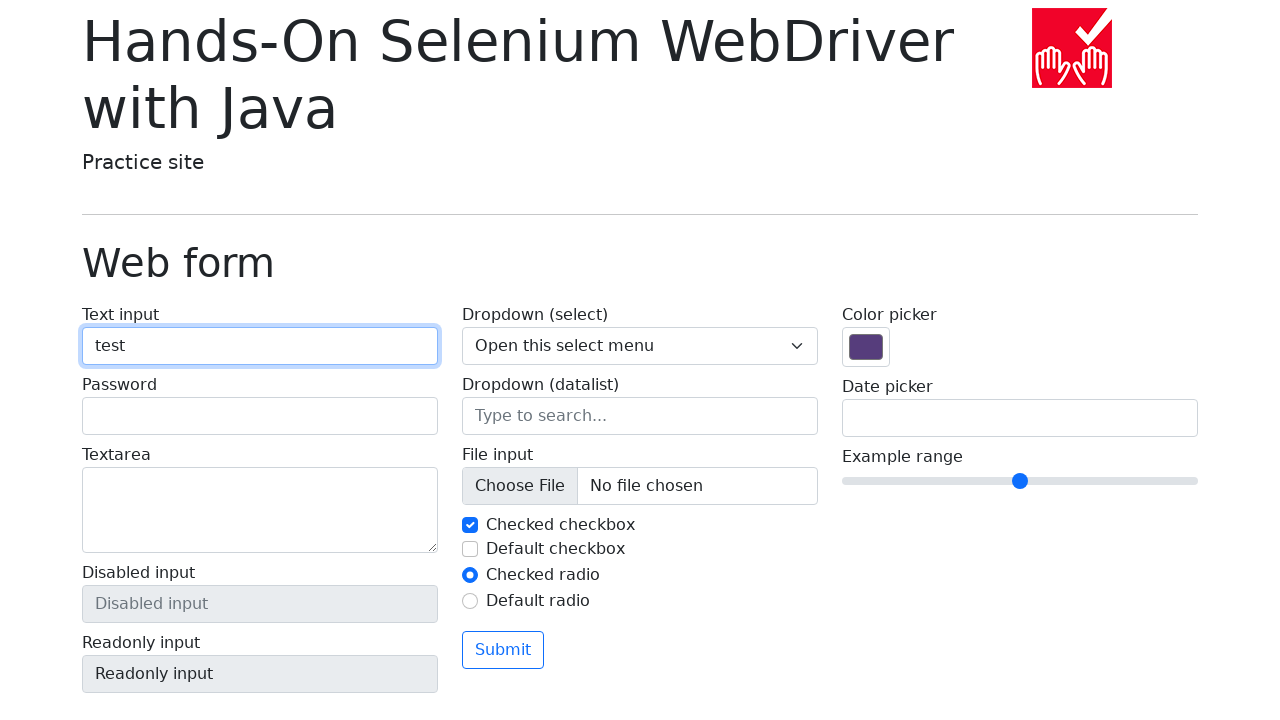

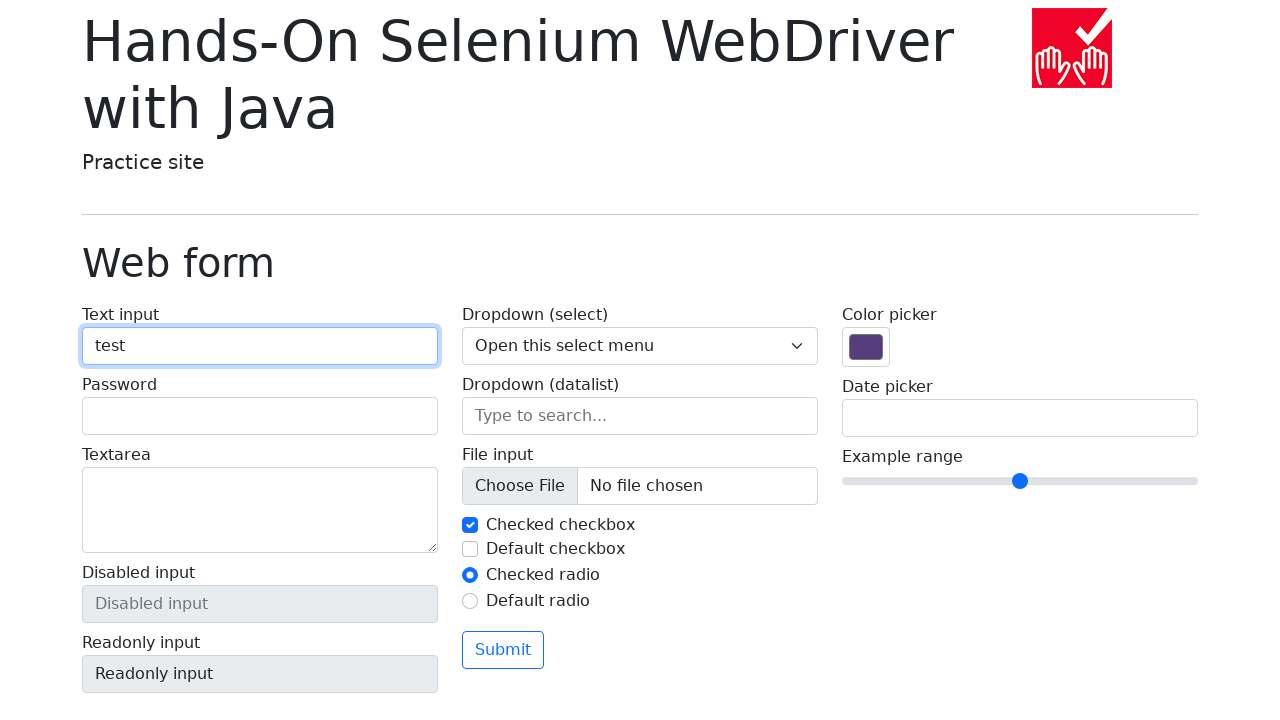